Tests marking all todo items as completed using the toggle all checkbox

Starting URL: https://demo.playwright.dev/todomvc

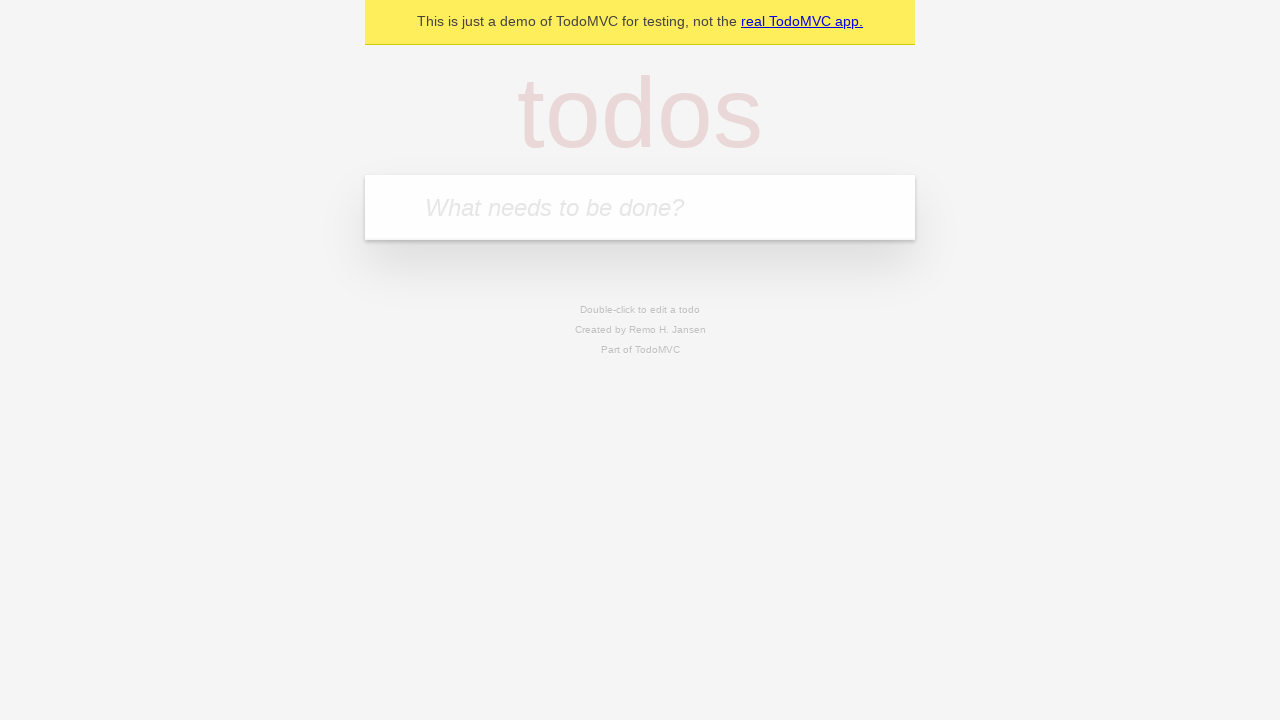

Filled todo input with 'buy some cheese' on internal:attr=[placeholder="What needs to be done?"i]
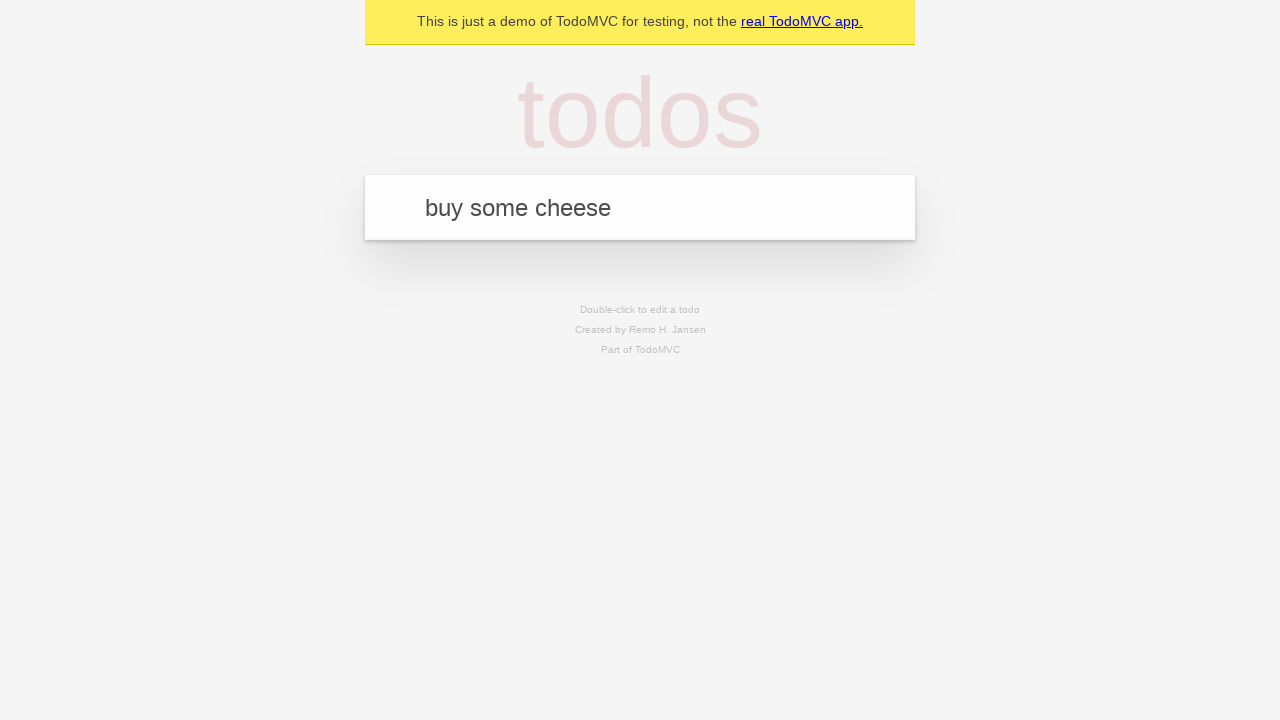

Pressed Enter to create first todo item on internal:attr=[placeholder="What needs to be done?"i]
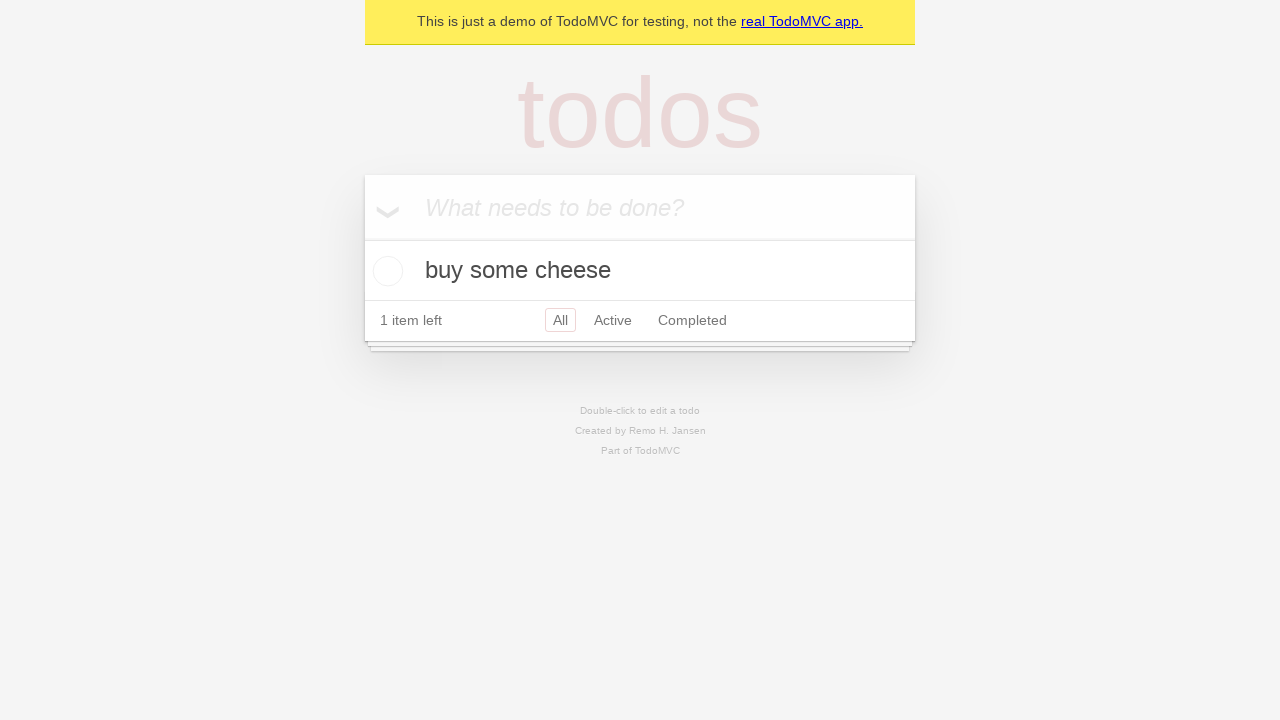

Filled todo input with 'feed the cat' on internal:attr=[placeholder="What needs to be done?"i]
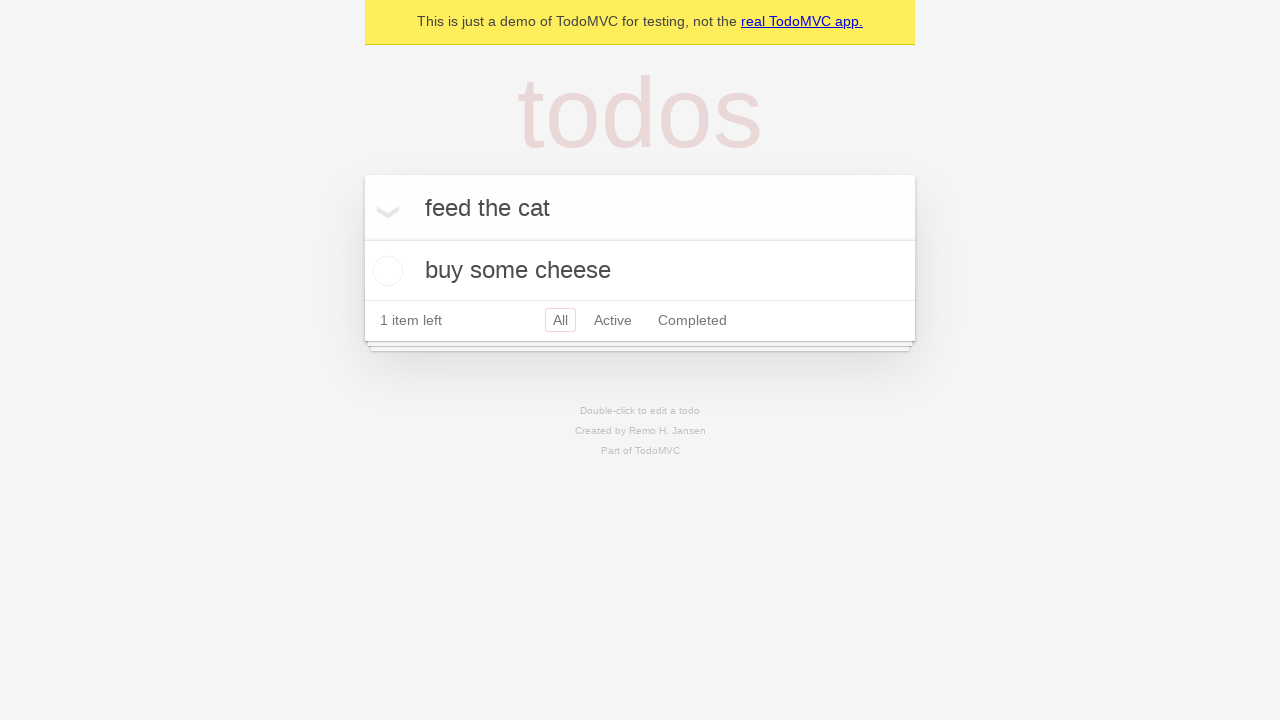

Pressed Enter to create second todo item on internal:attr=[placeholder="What needs to be done?"i]
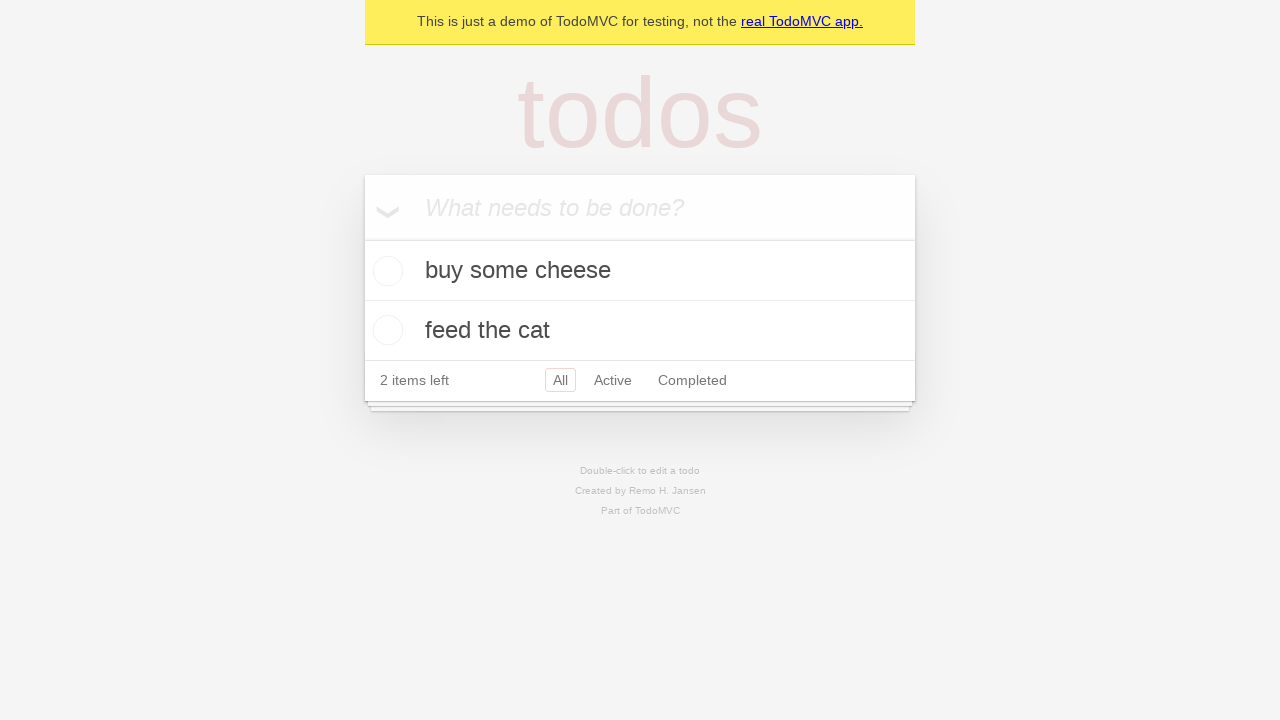

Filled todo input with 'book a doctors appointment' on internal:attr=[placeholder="What needs to be done?"i]
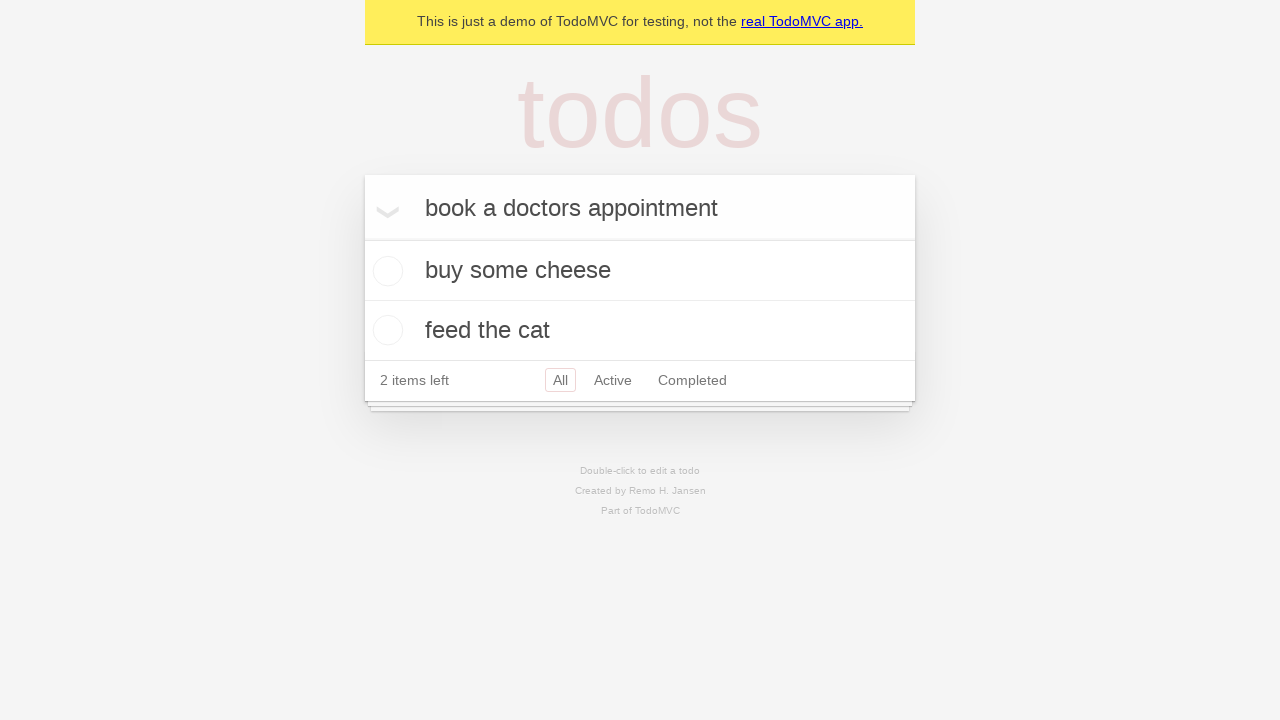

Pressed Enter to create third todo item on internal:attr=[placeholder="What needs to be done?"i]
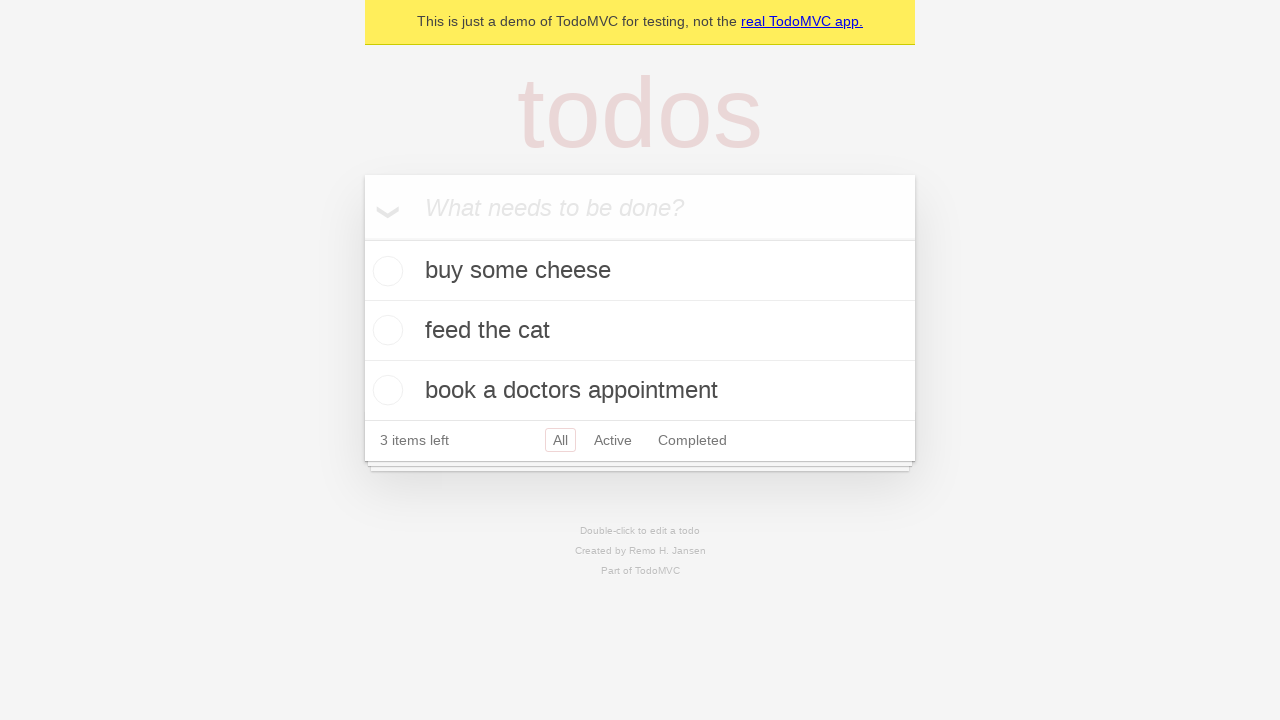

Waited for all three todo items to be created
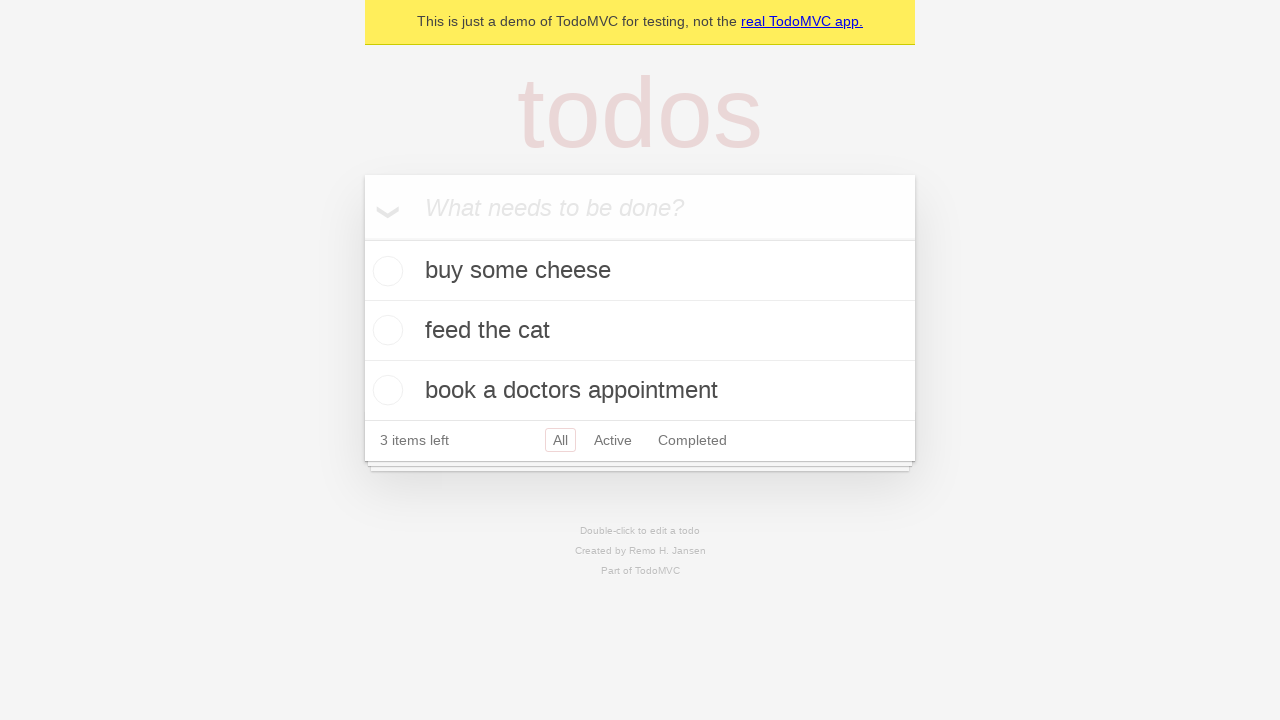

Clicked 'Mark all as complete' checkbox at (362, 238) on internal:label="Mark all as complete"i
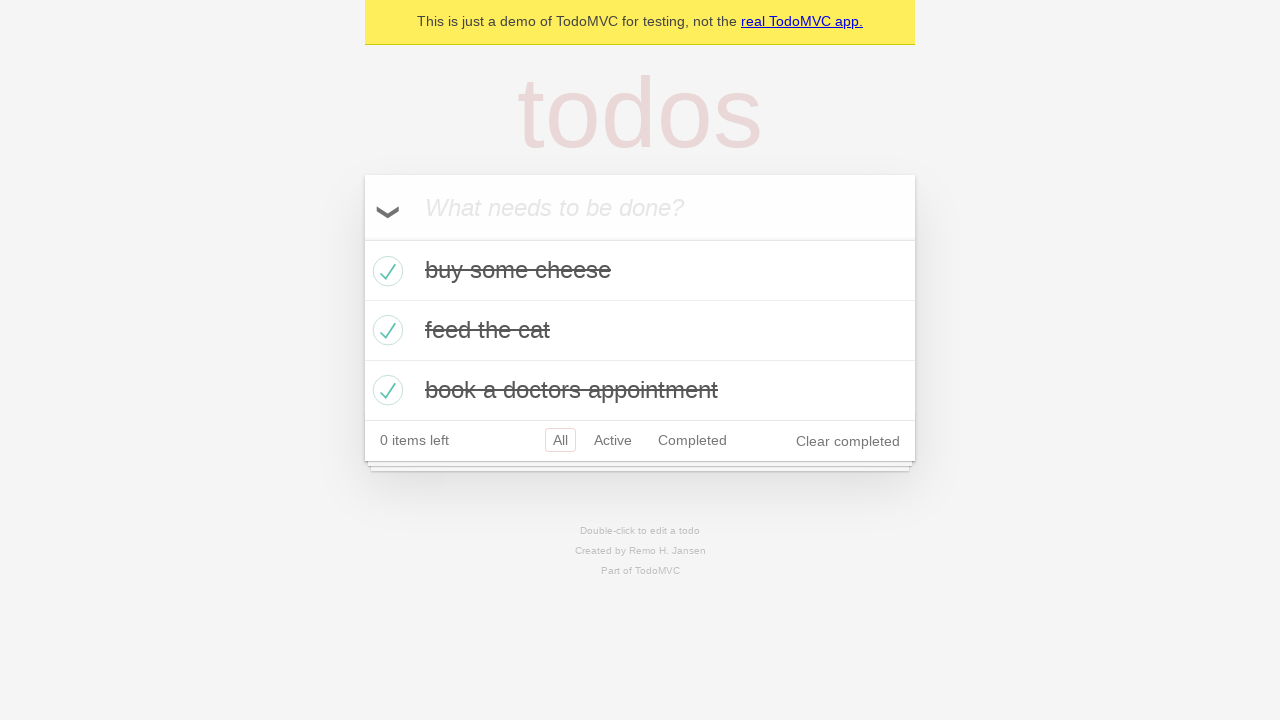

Verified all todo items are marked as completed
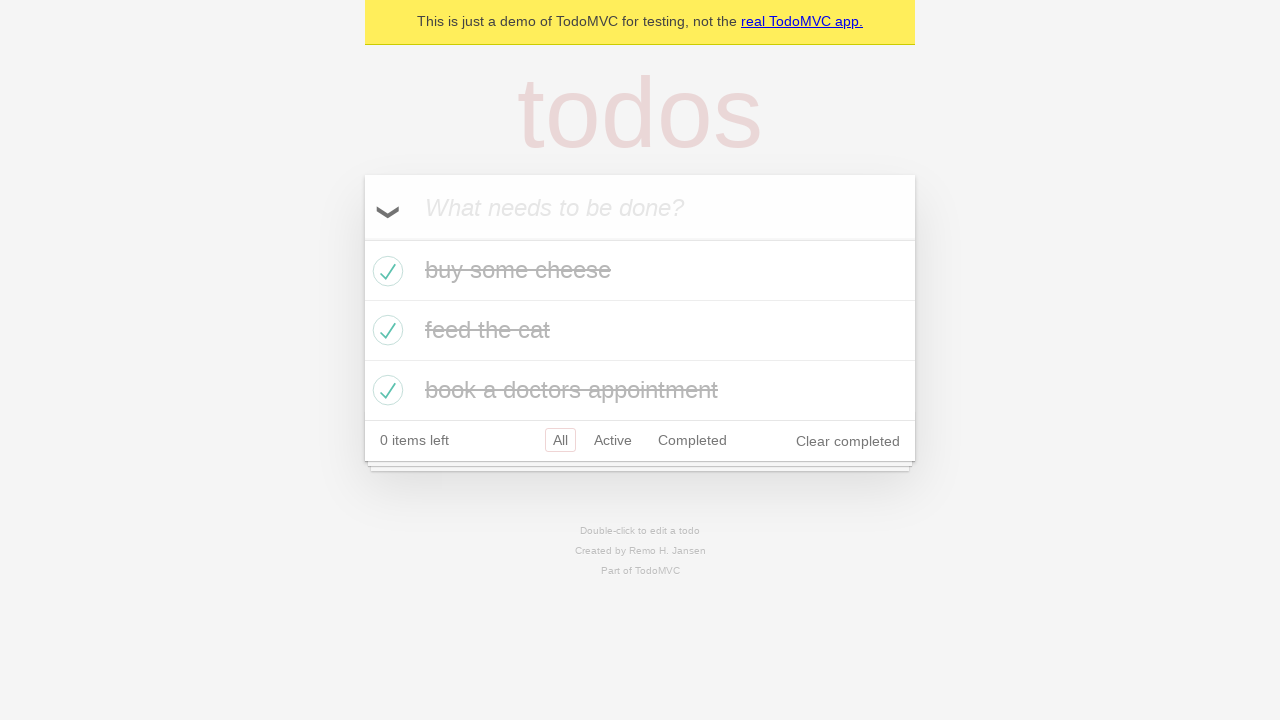

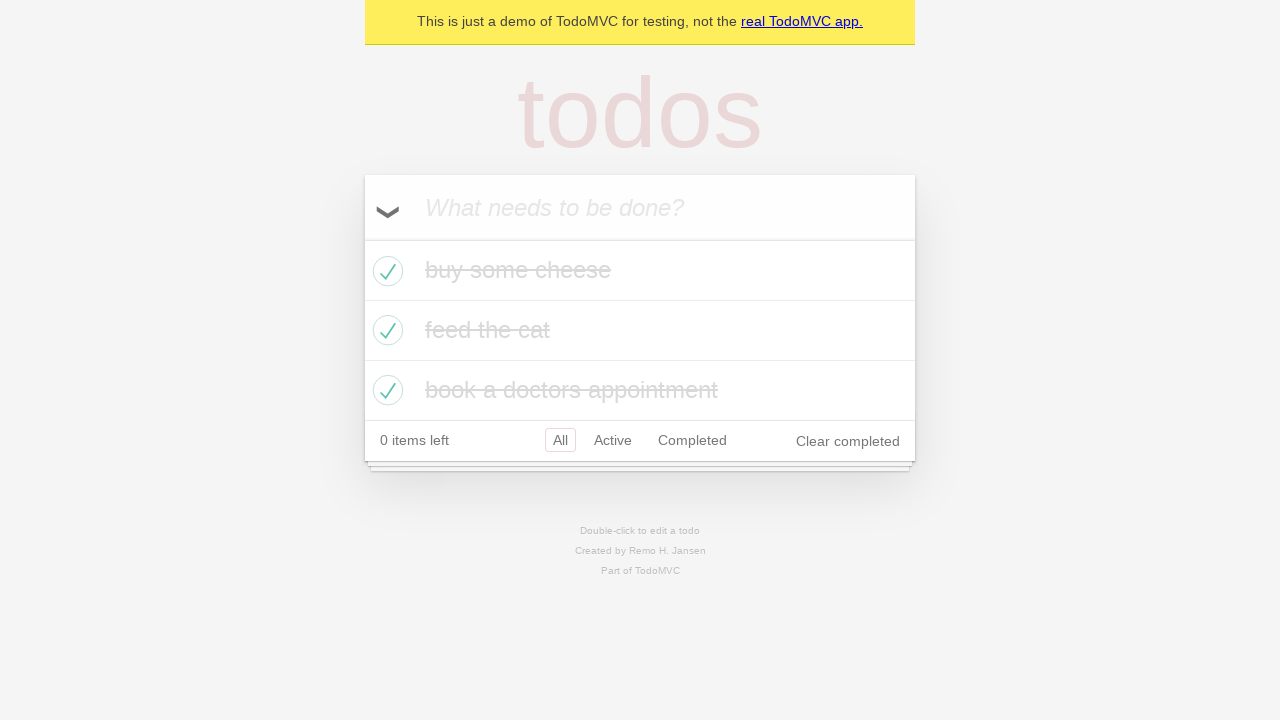